Tests navigation through status code links by clicking each link and navigating back to the main page

Starting URL: http://the-internet.herokuapp.com/status_codes

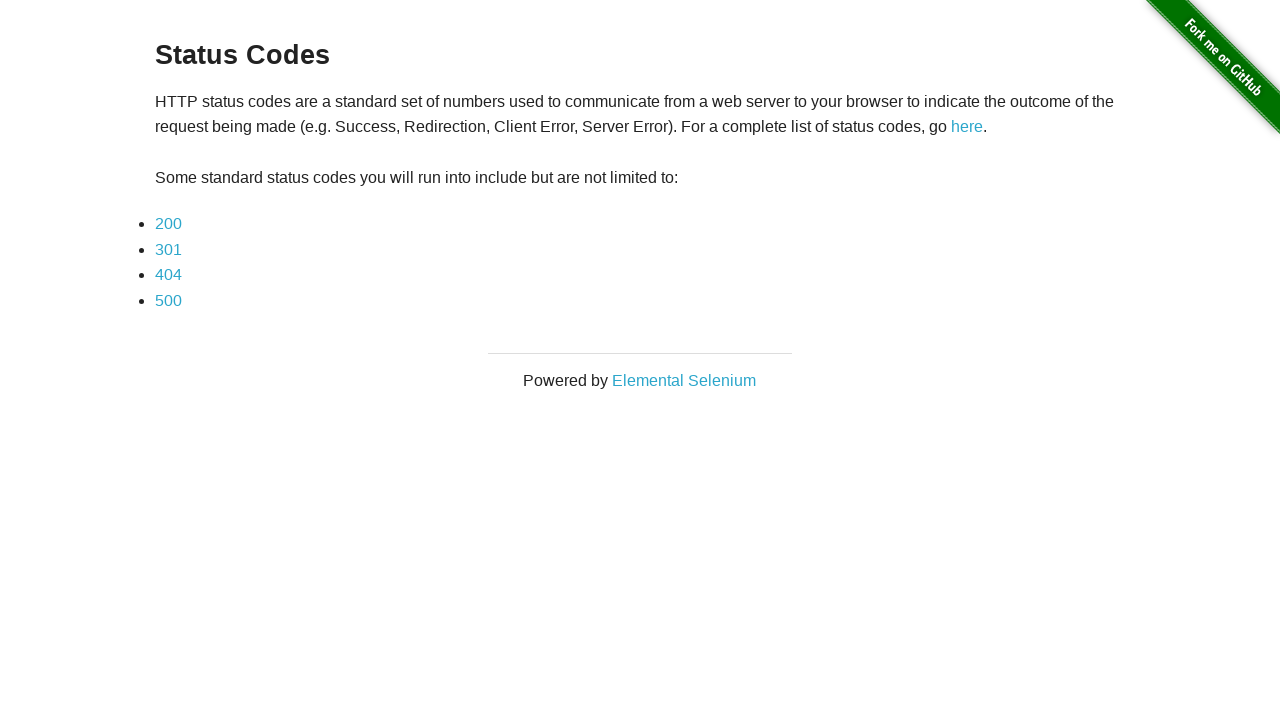

Waited for status code links to be present on the page
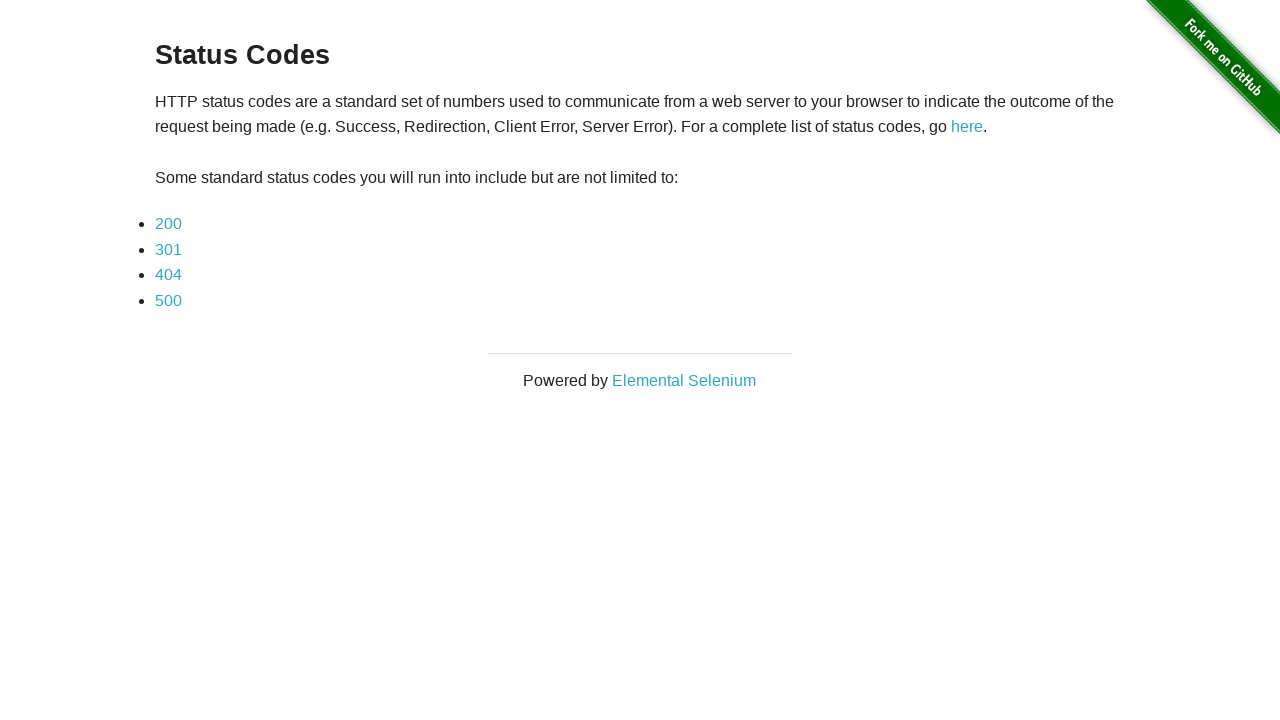

Found 4 status code links on the page
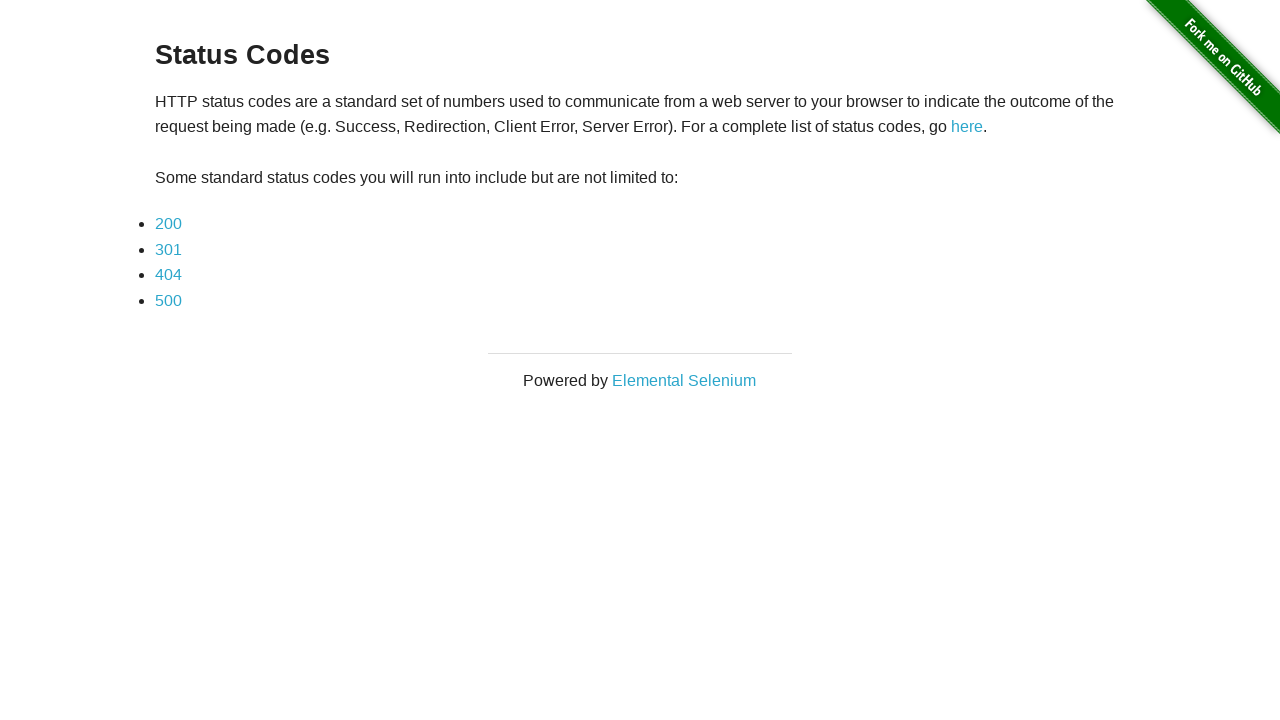

Clicked status code link 1 of 4 at (168, 224) on xpath=//li/a >> nth=0
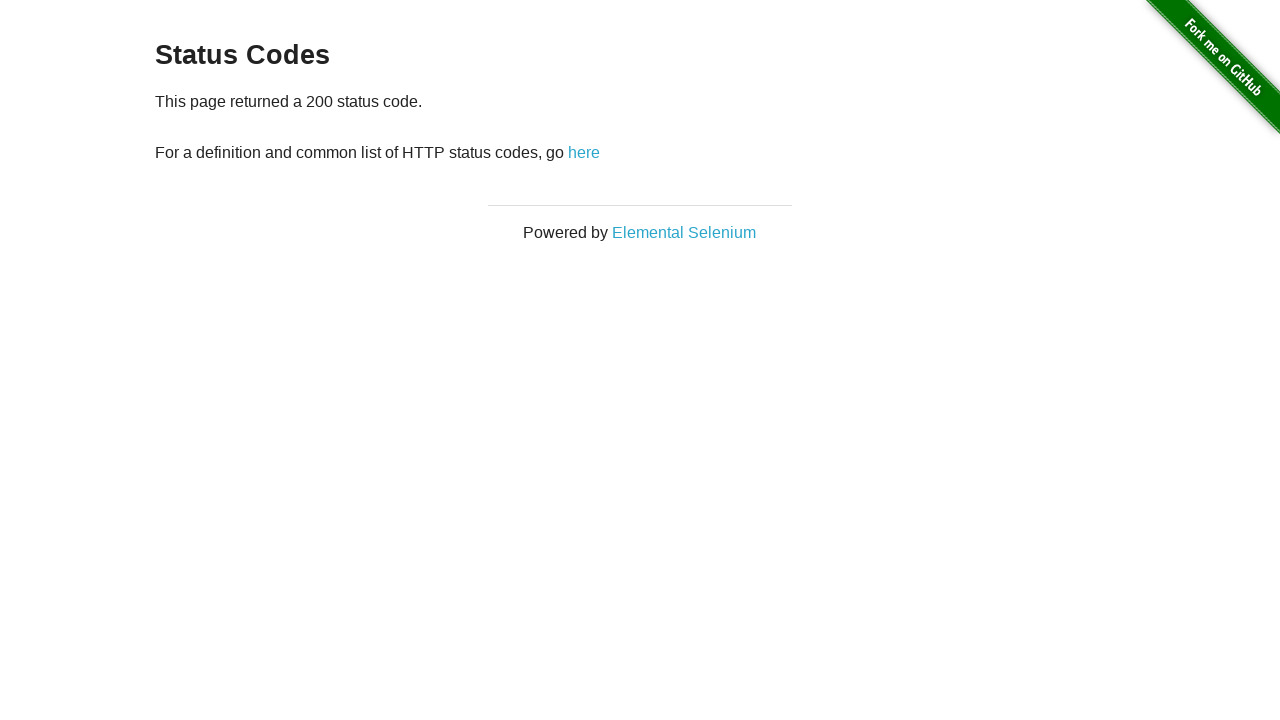

Navigated back to the status codes main page
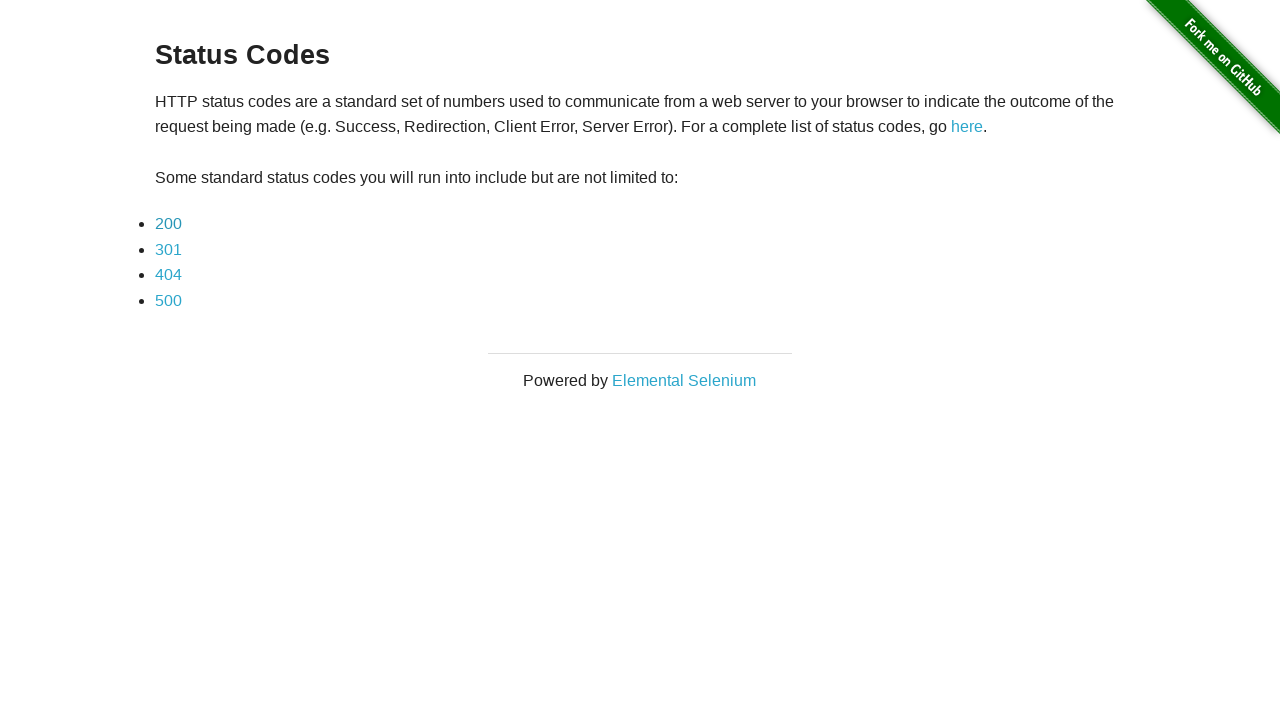

Clicked status code link 2 of 4 at (168, 249) on xpath=//li/a >> nth=1
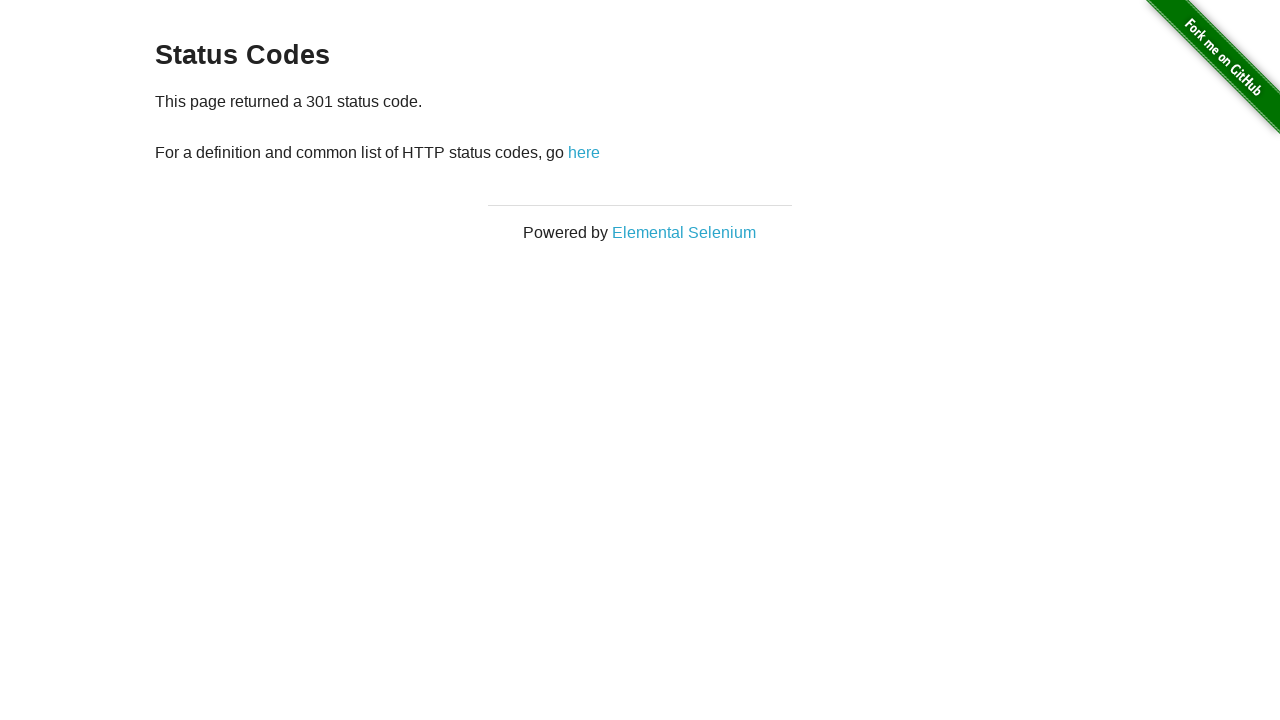

Navigated back to the status codes main page
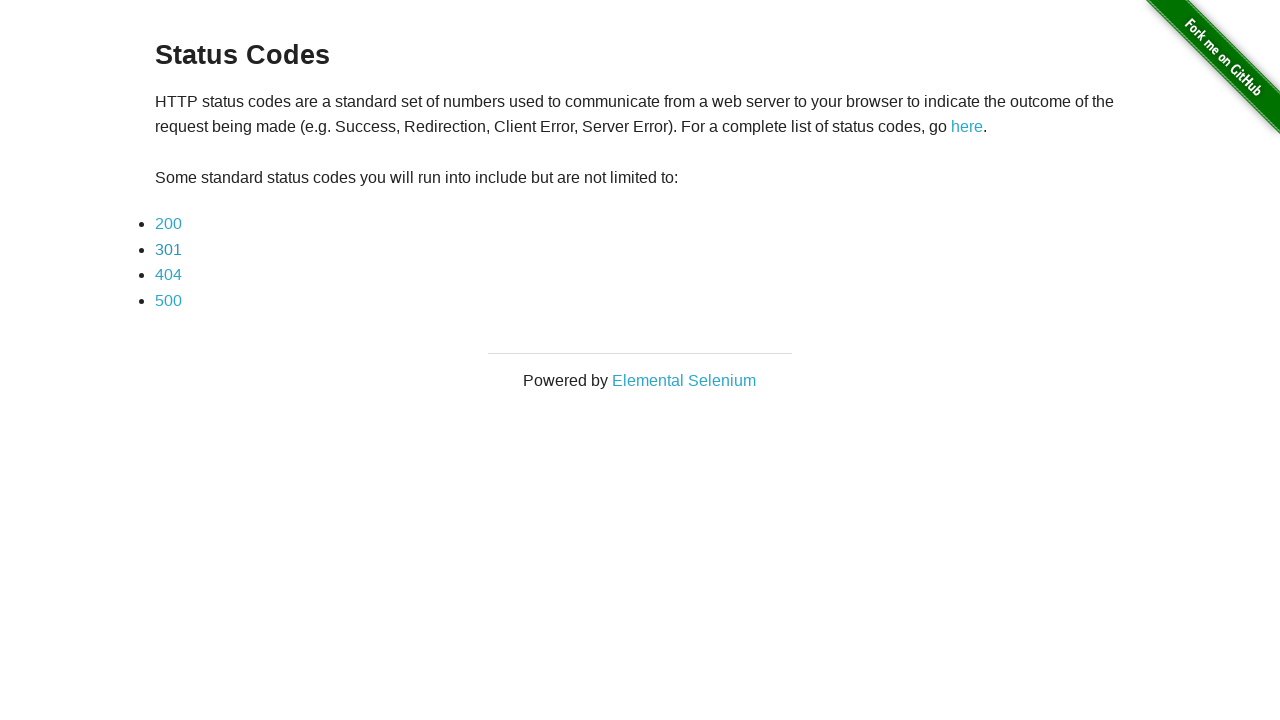

Clicked status code link 3 of 4 at (168, 275) on xpath=//li/a >> nth=2
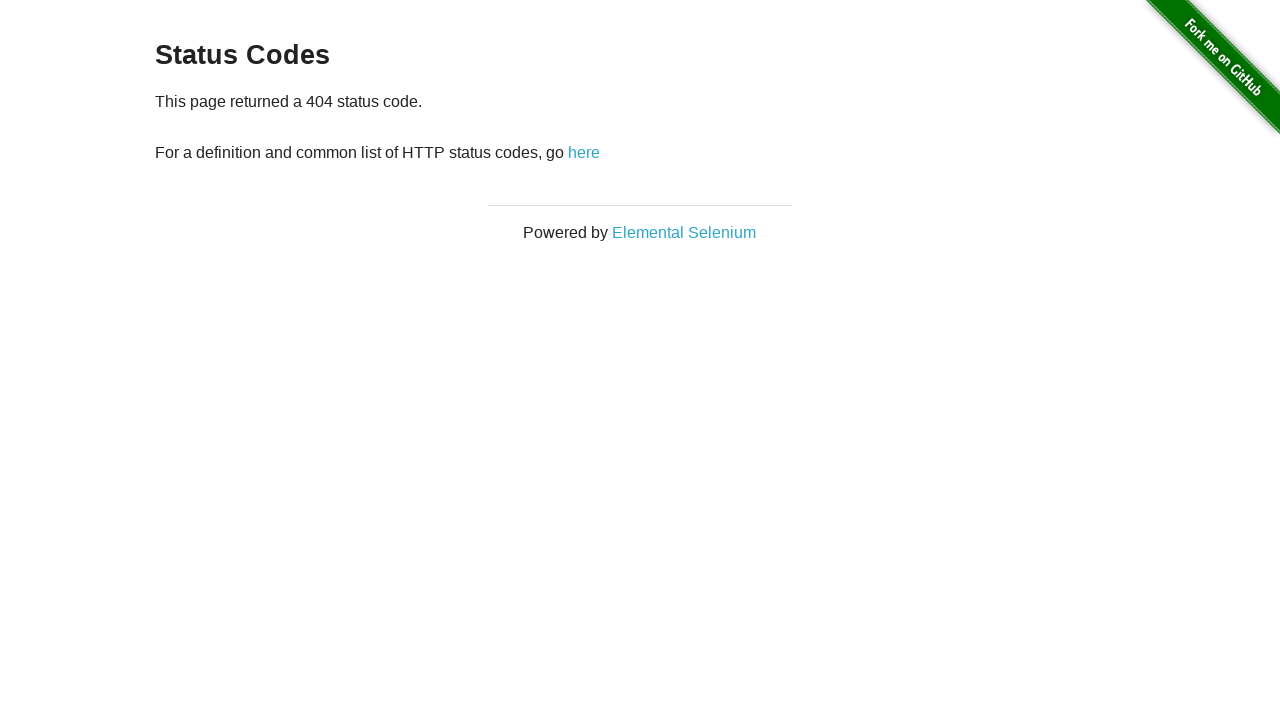

Navigated back to the status codes main page
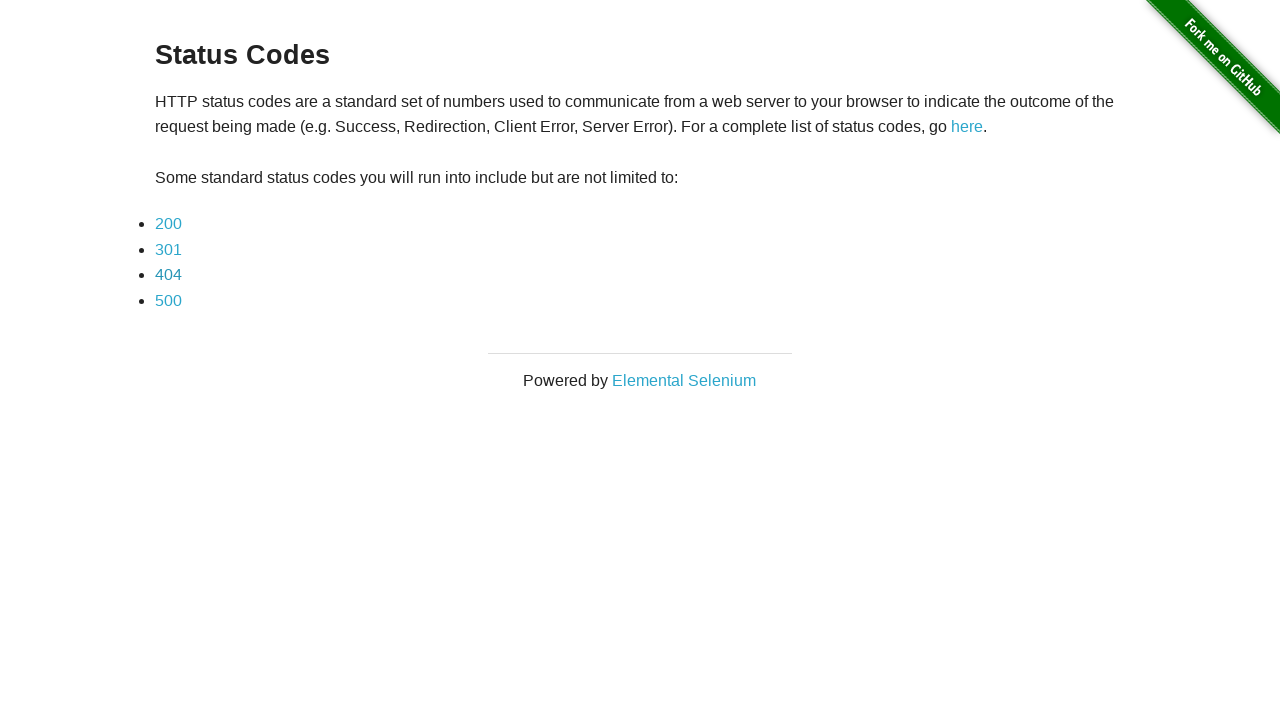

Clicked status code link 4 of 4 at (168, 300) on xpath=//li/a >> nth=3
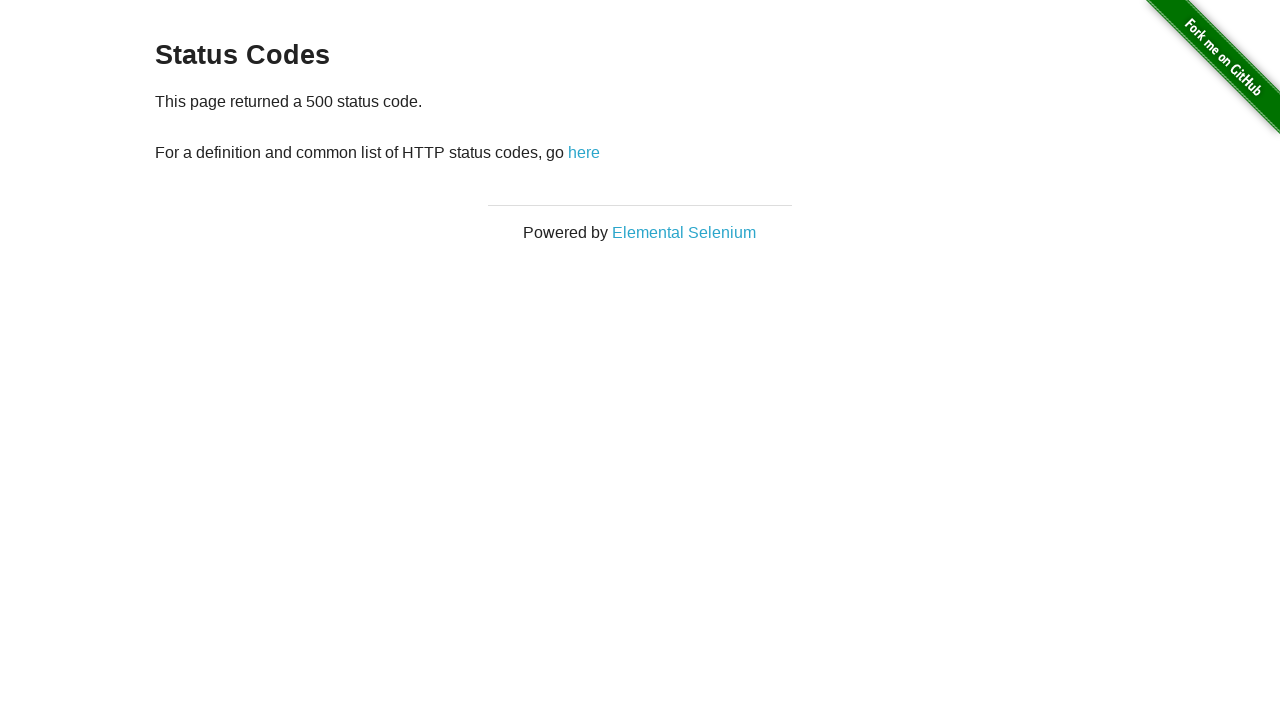

Navigated back to the status codes main page
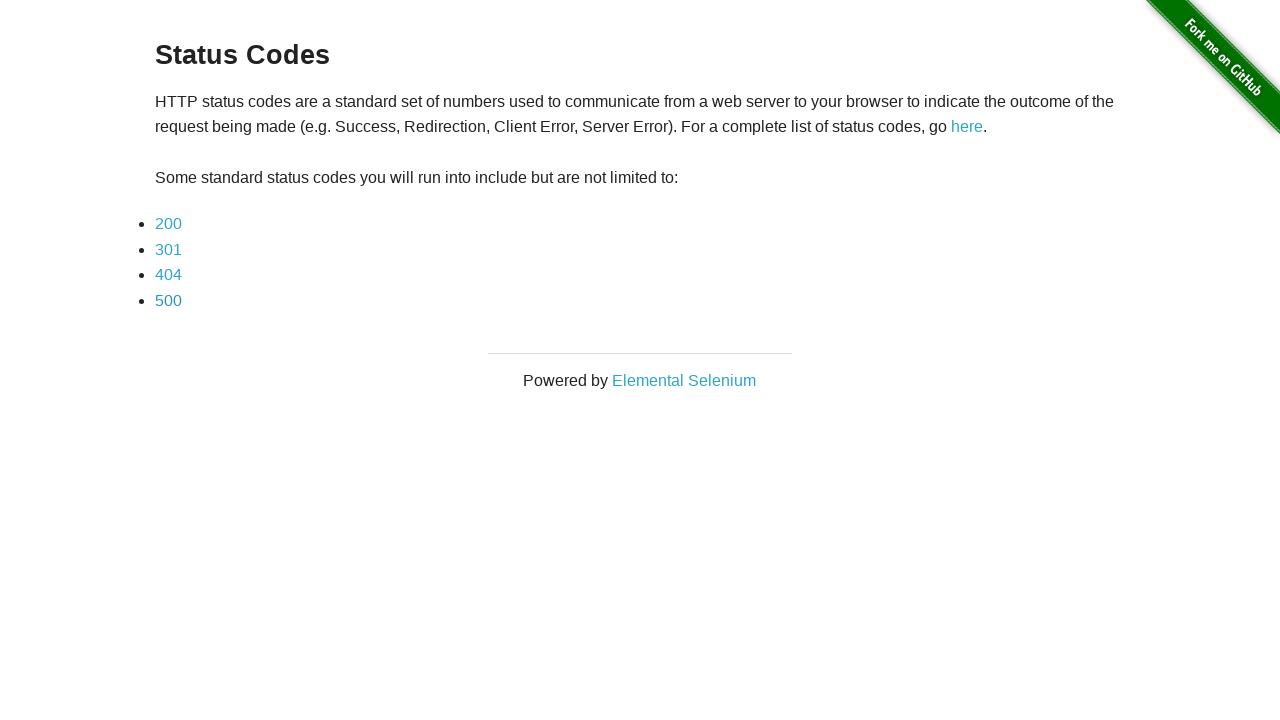

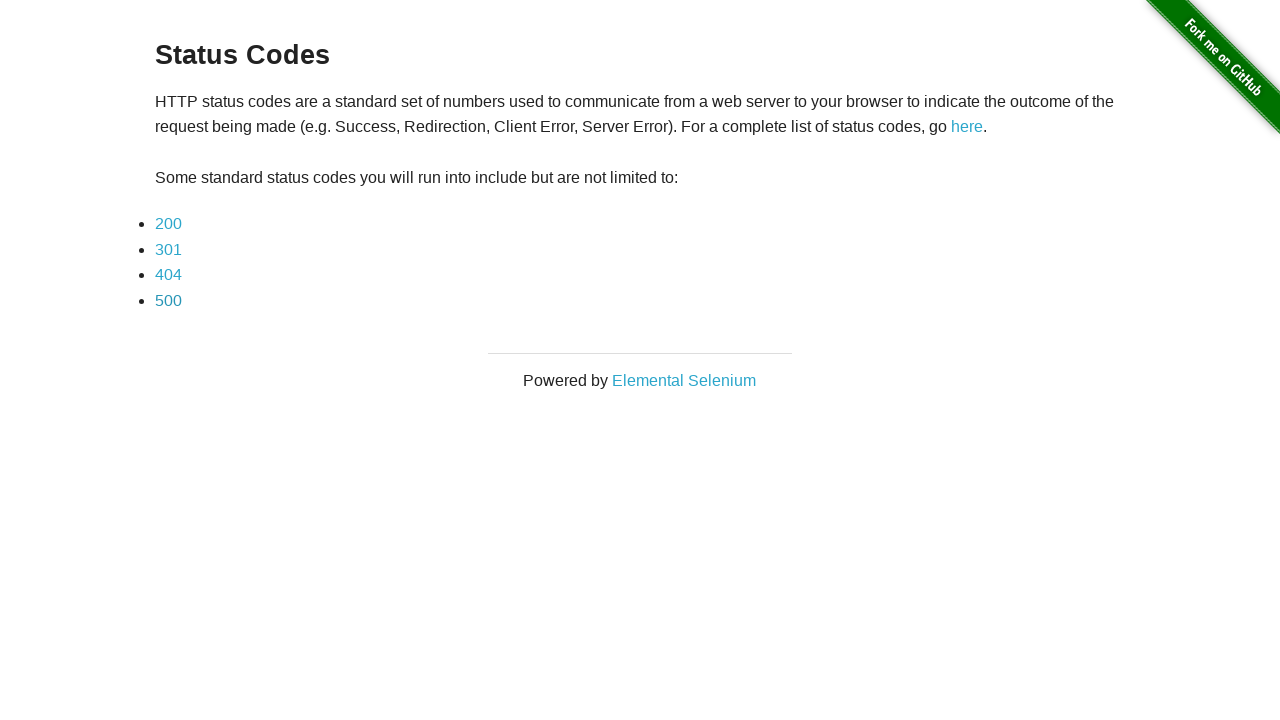